Navigates to the Brazilian Central Bank's historical interest rates page and verifies that the Selic rate table data is displayed with multiple rows of interest rate information.

Starting URL: https://www.bcb.gov.br/controleinflacao/historicotaxasjuros

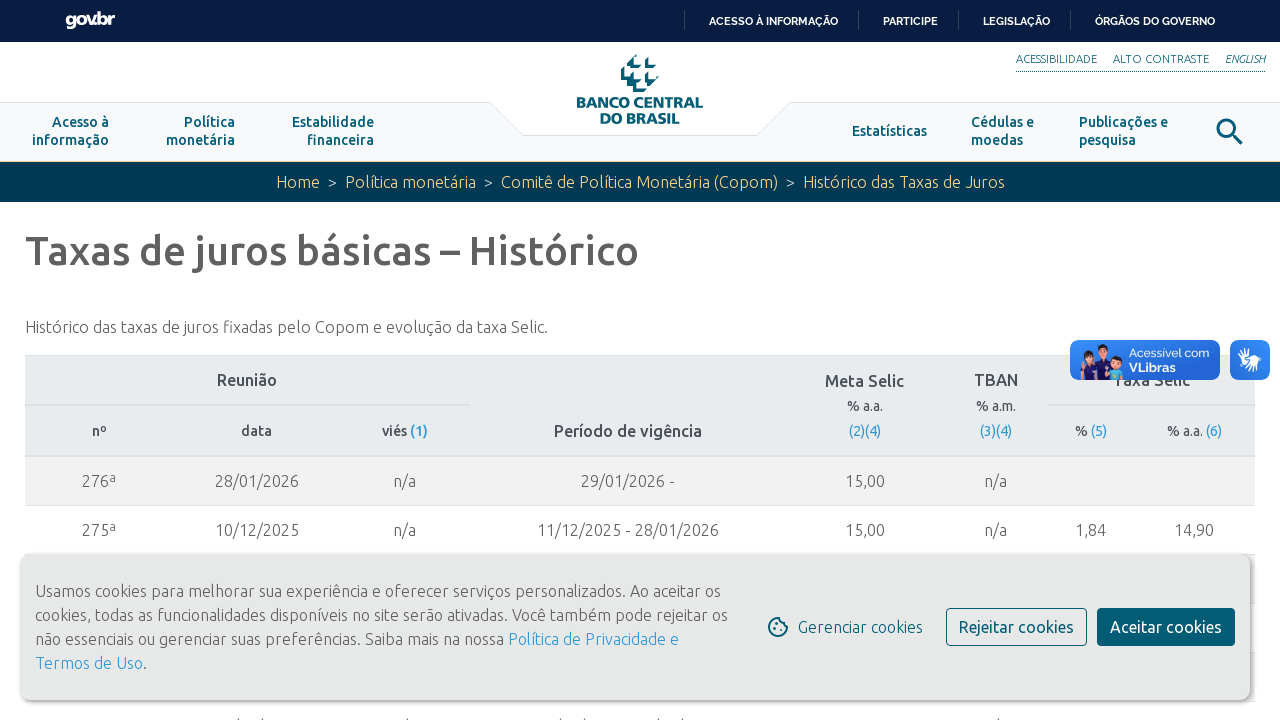

Waited for table body to be present on the Selic rate historical page
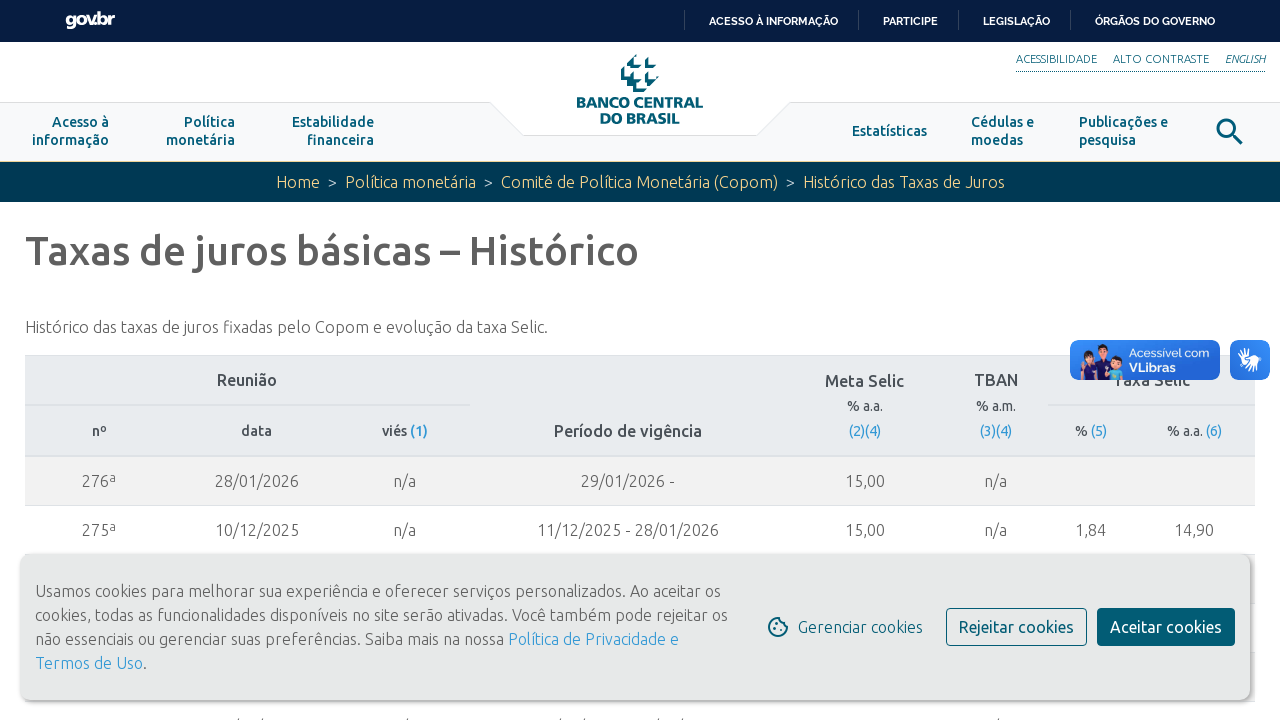

First row of Selic rate table is visible
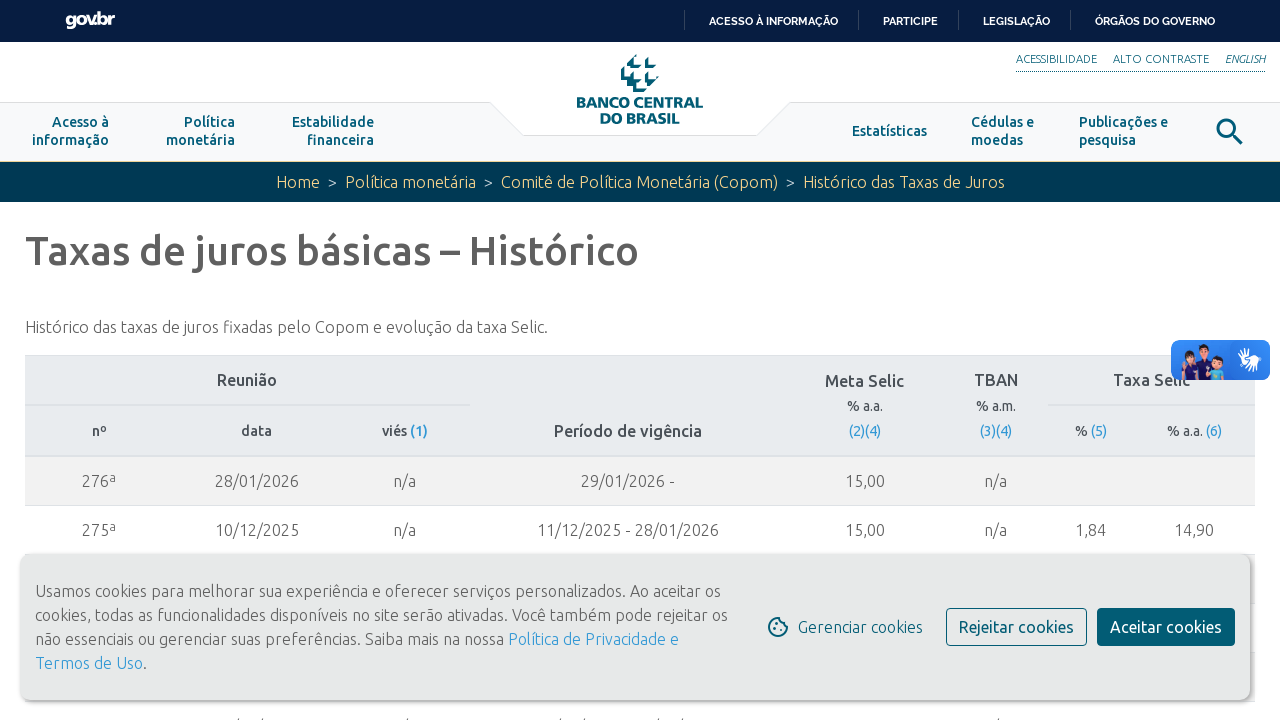

Verified that at least 10 rows of interest rate data are displayed in the Selic rate table
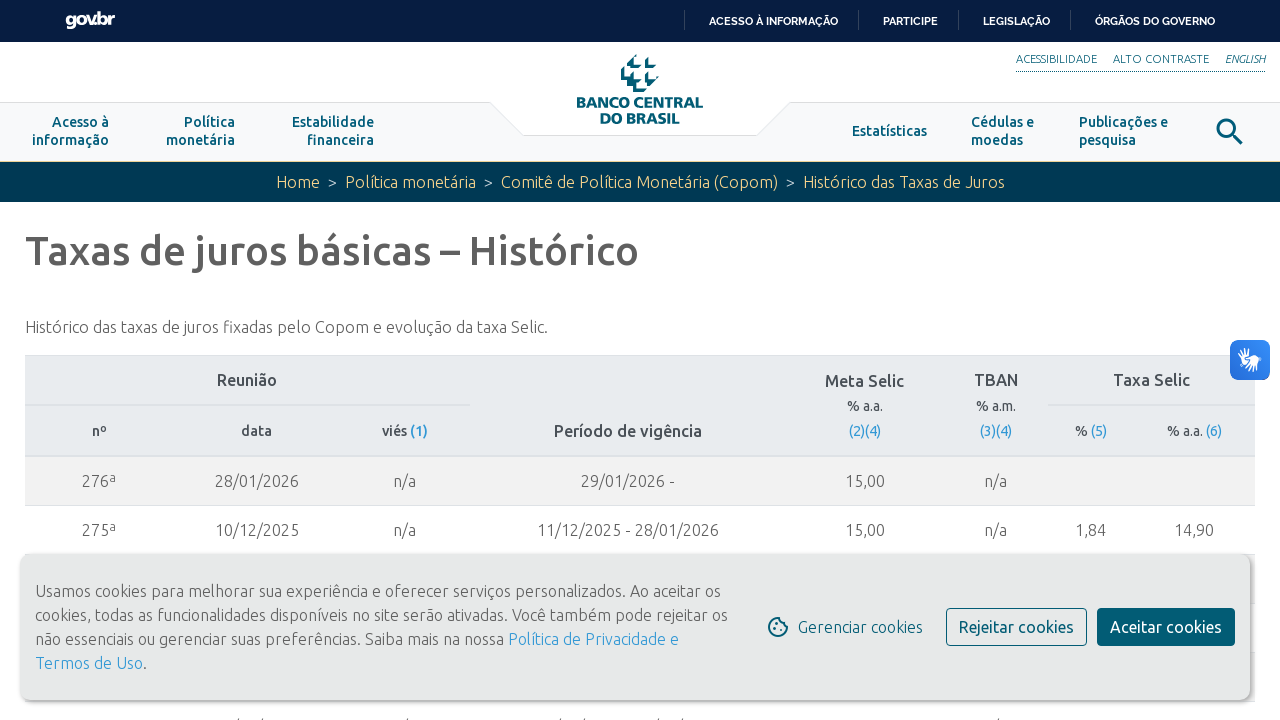

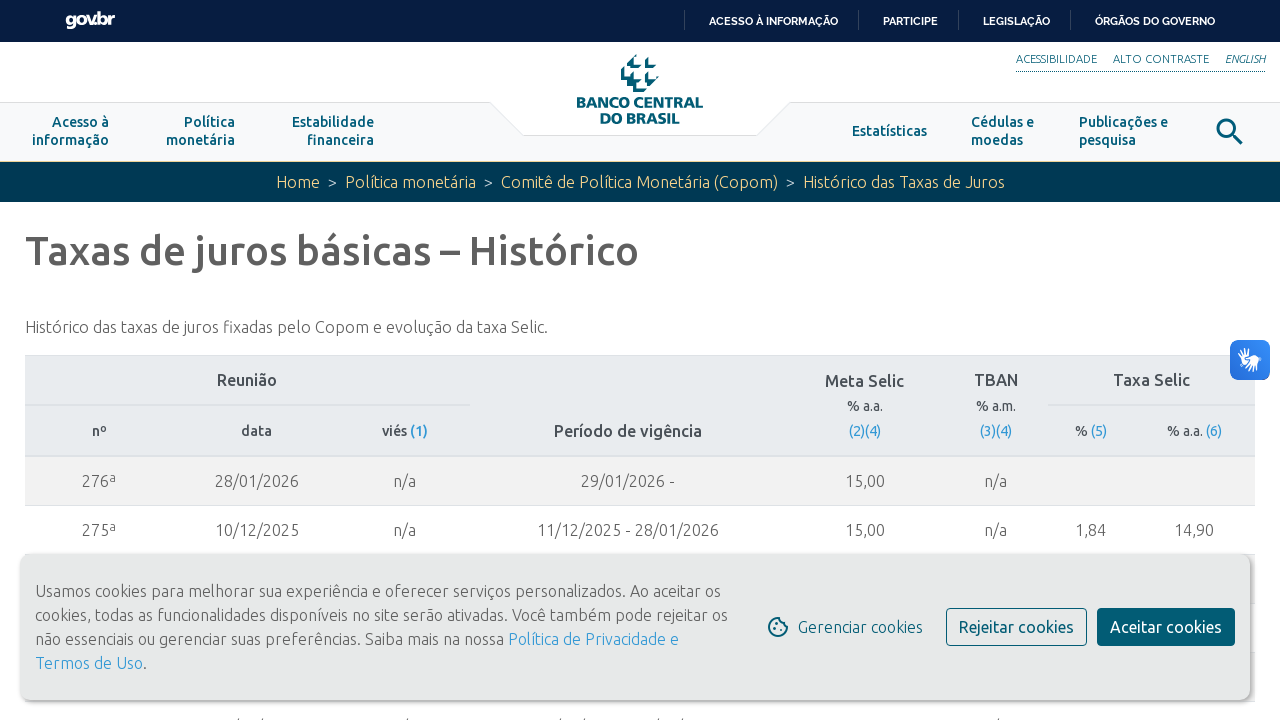